Navigates to the KTM India homepage and verifies the page loads successfully

Starting URL: https://www.ktm.com/en-in.html

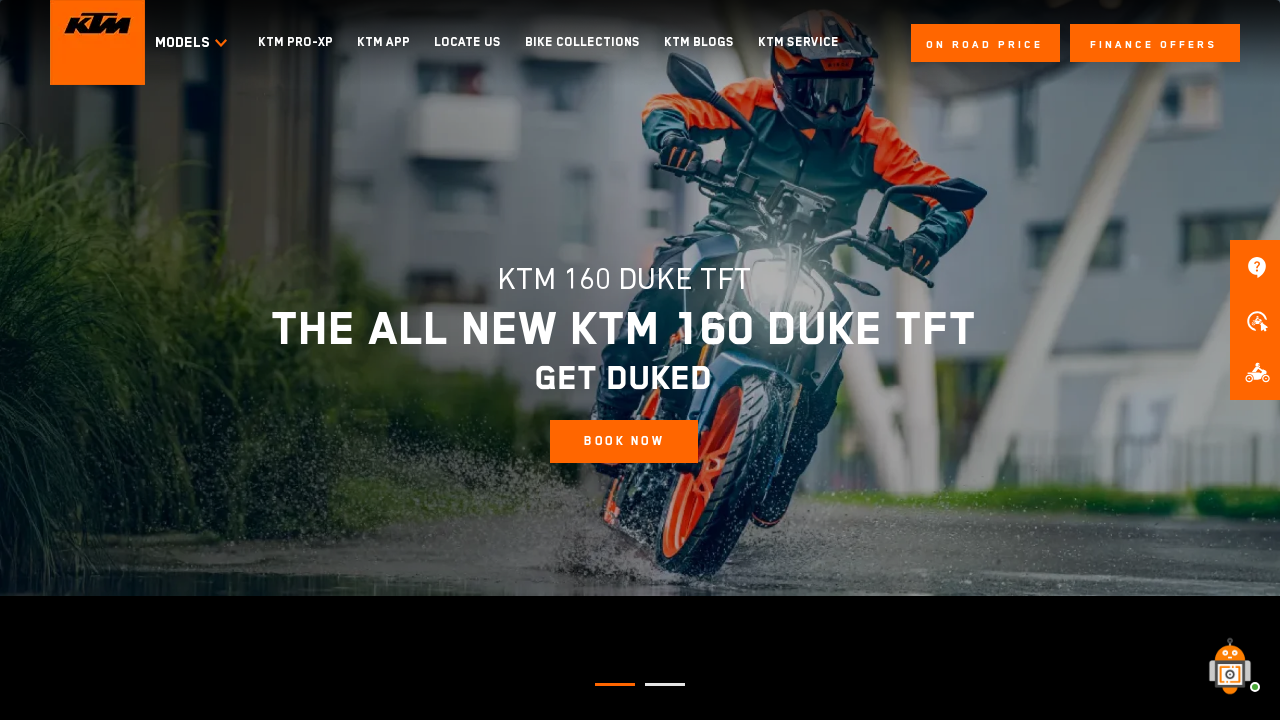

Waited for DOM content to load on KTM India homepage
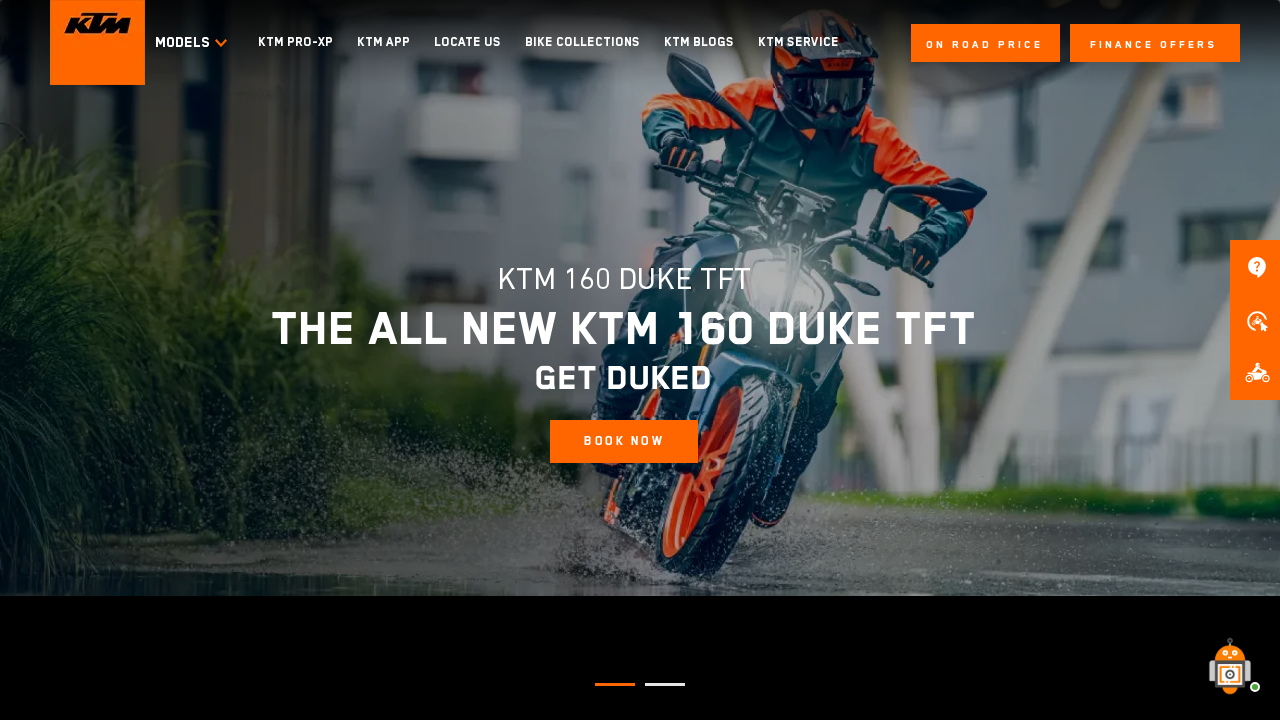

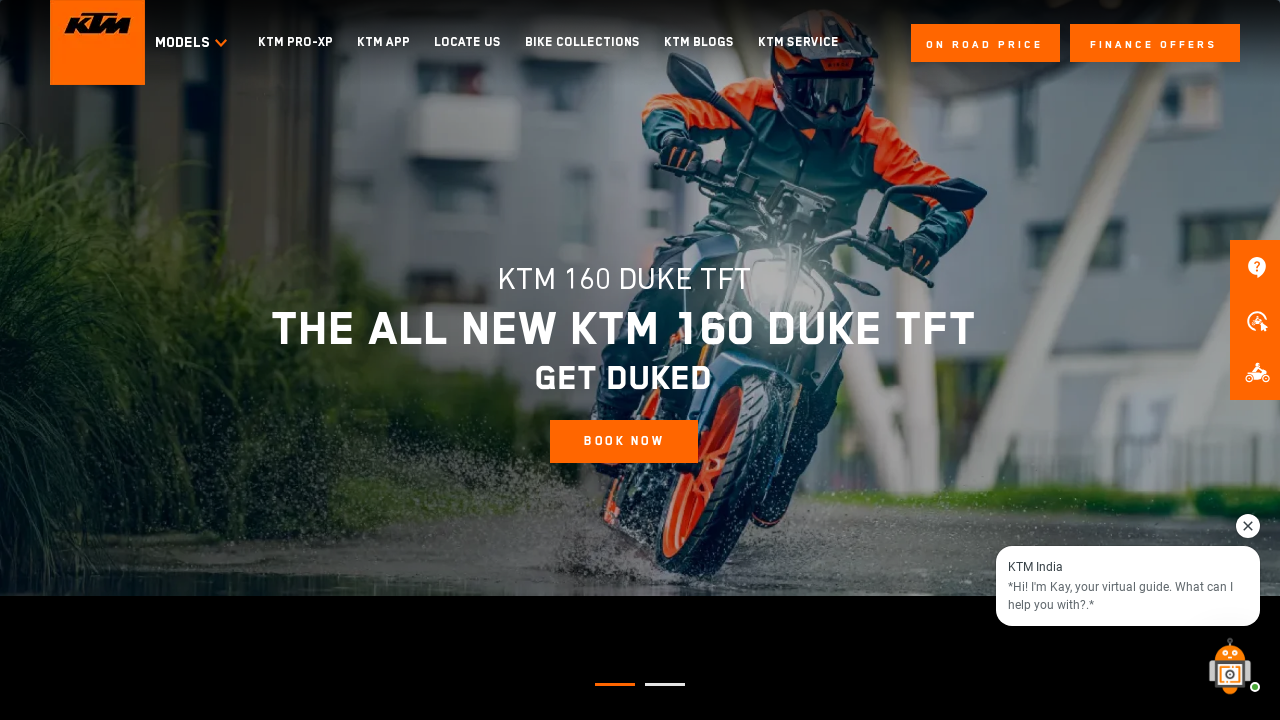